Tests right-click context menu functionality by performing a right-click action on a demo element

Starting URL: https://swisnl.github.io/jQuery-contextMenu/demo/input.html

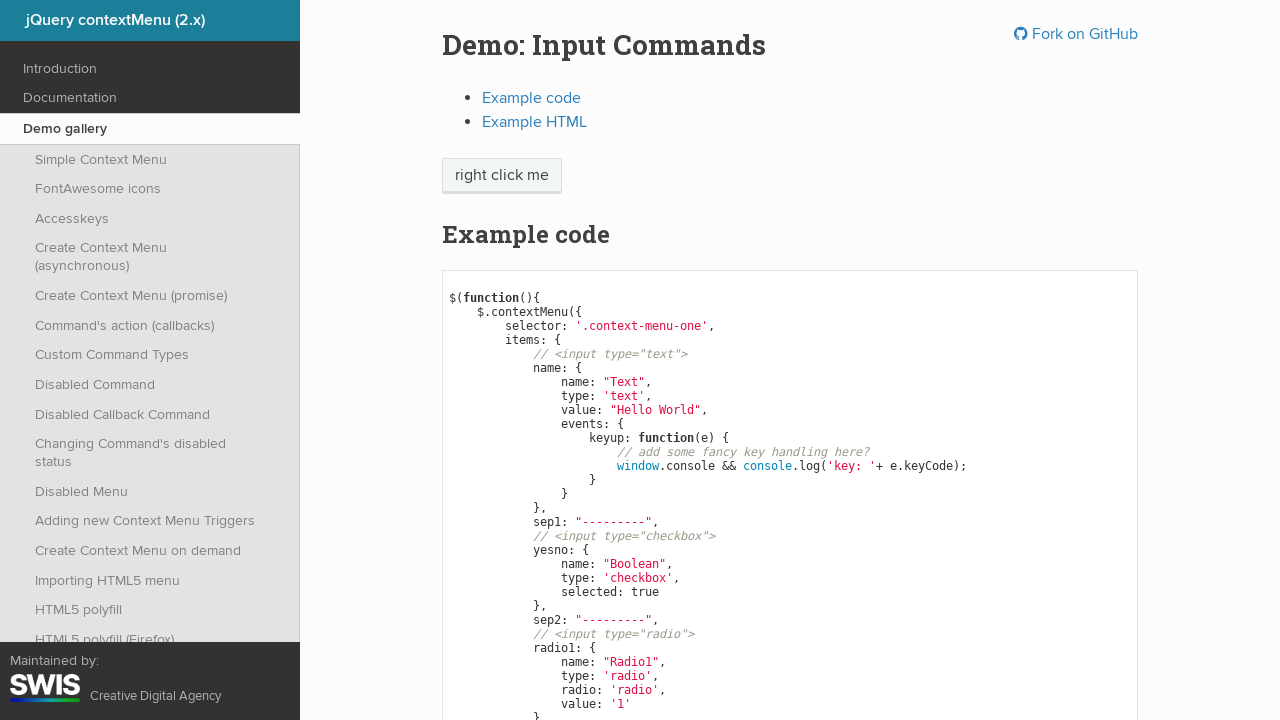

Located right-click target element with text 'right click me'
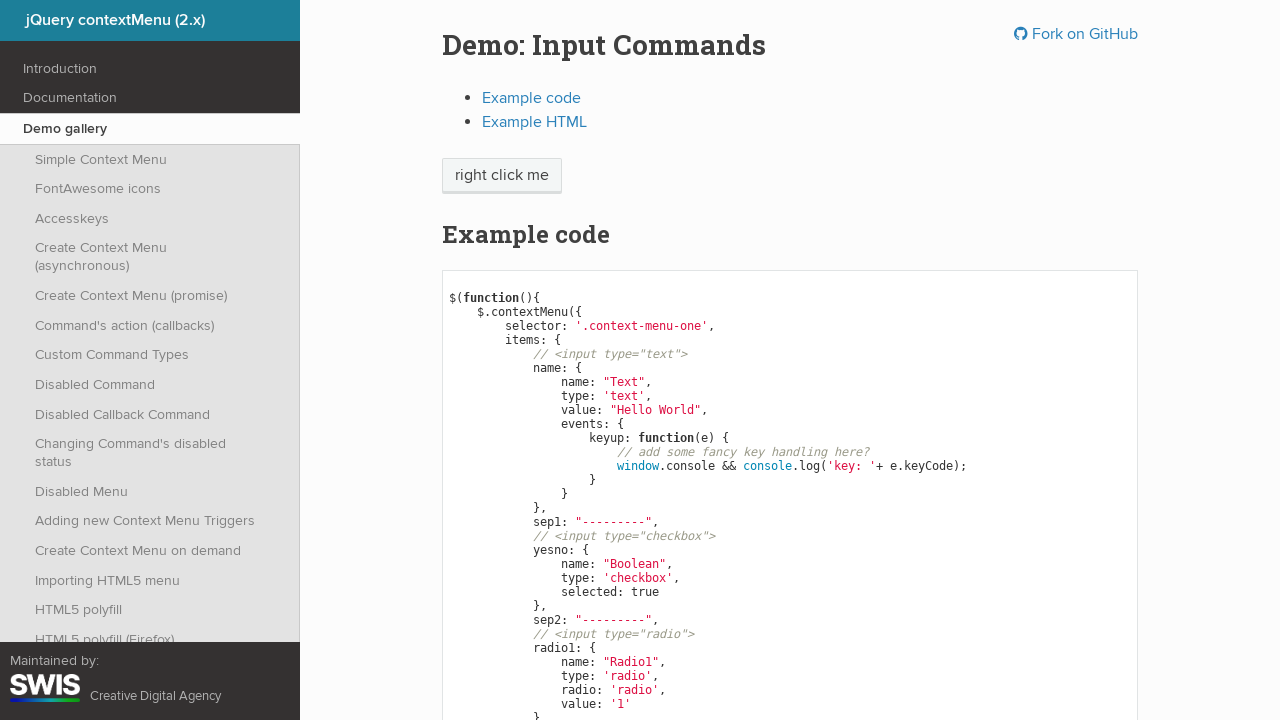

Performed right-click action on target element at (502, 176) on xpath=//span[normalize-space()='right click me']
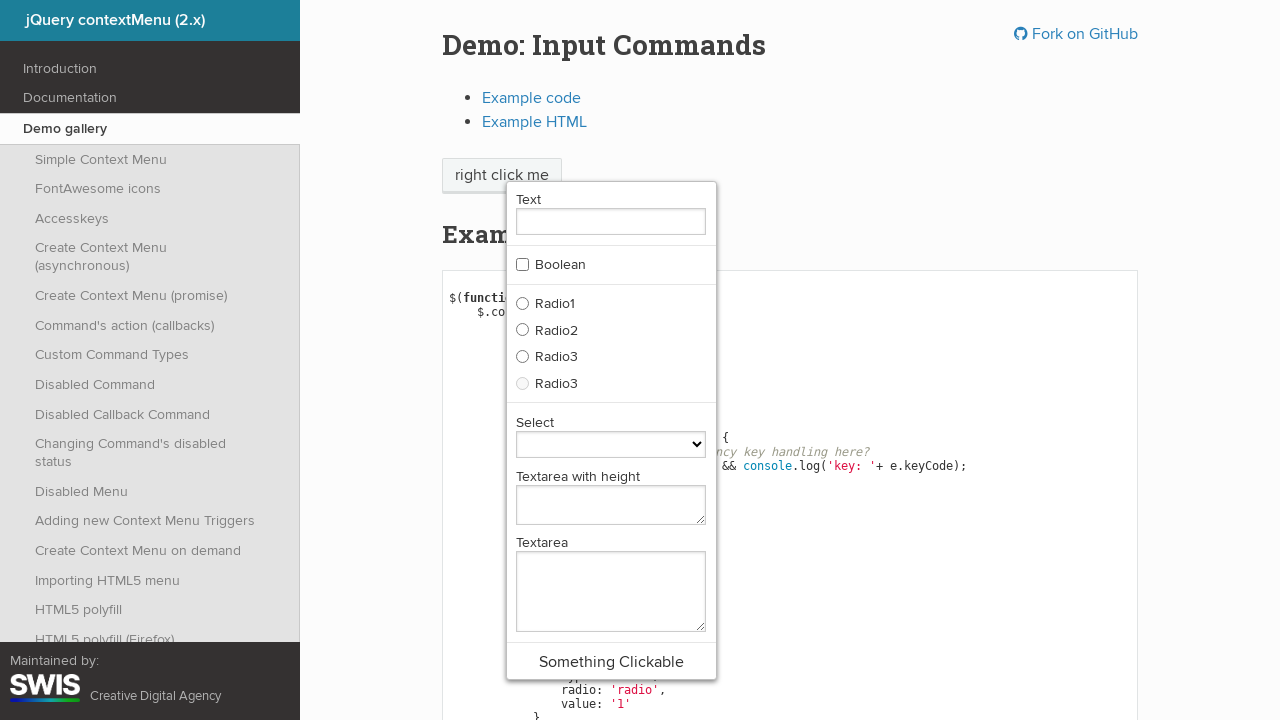

Waited 1000ms for context menu to appear
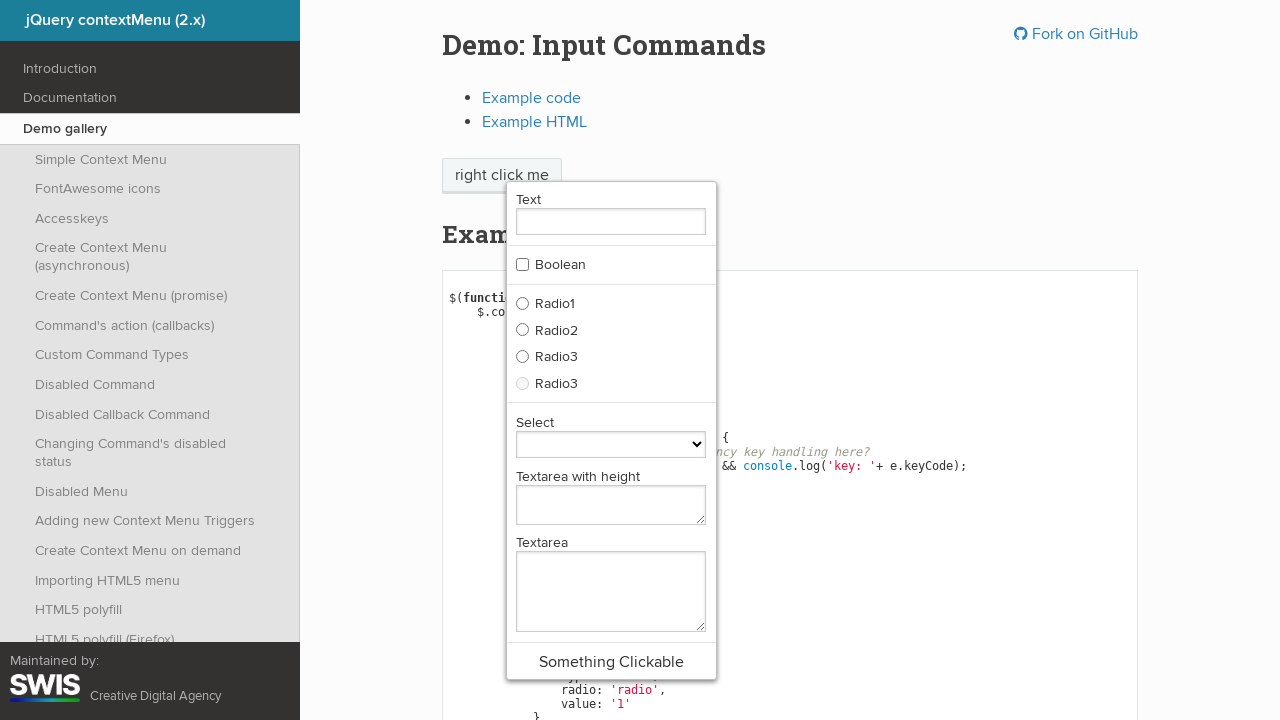

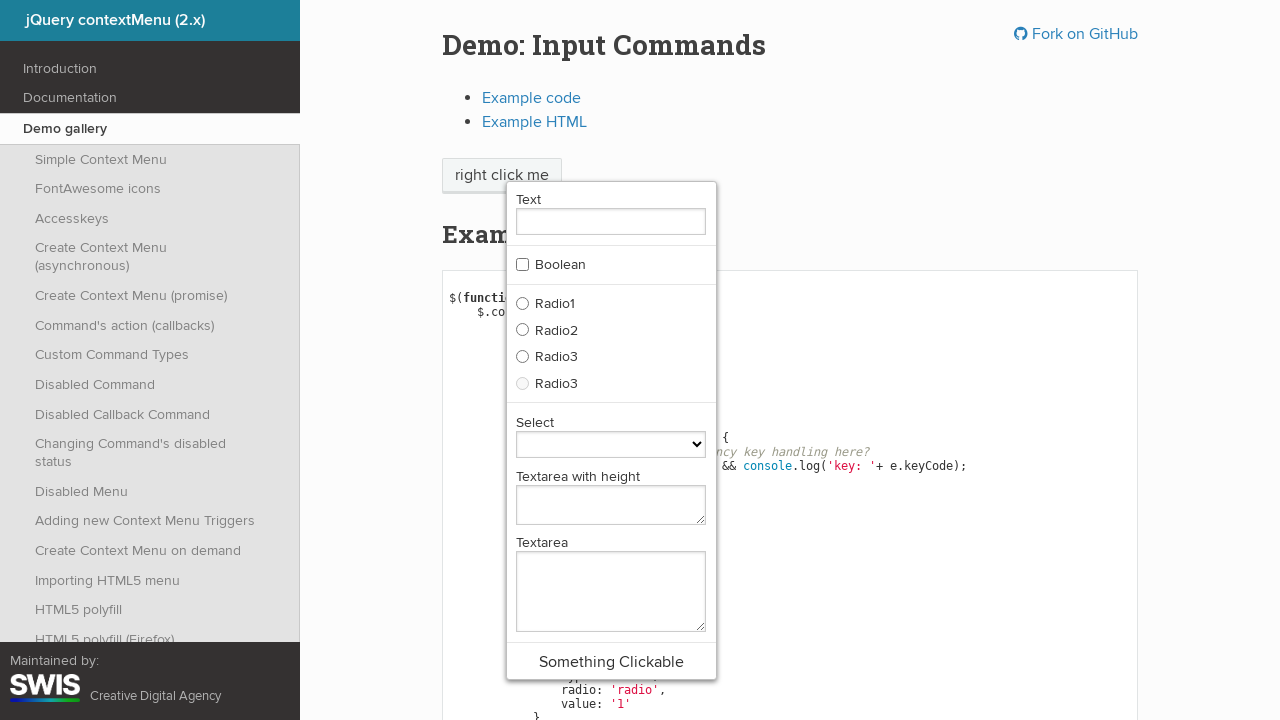